Tests a registration form by filling in the first name and last name fields on a demo automation testing site.

Starting URL: http://demo.automationtesting.in/Register.html

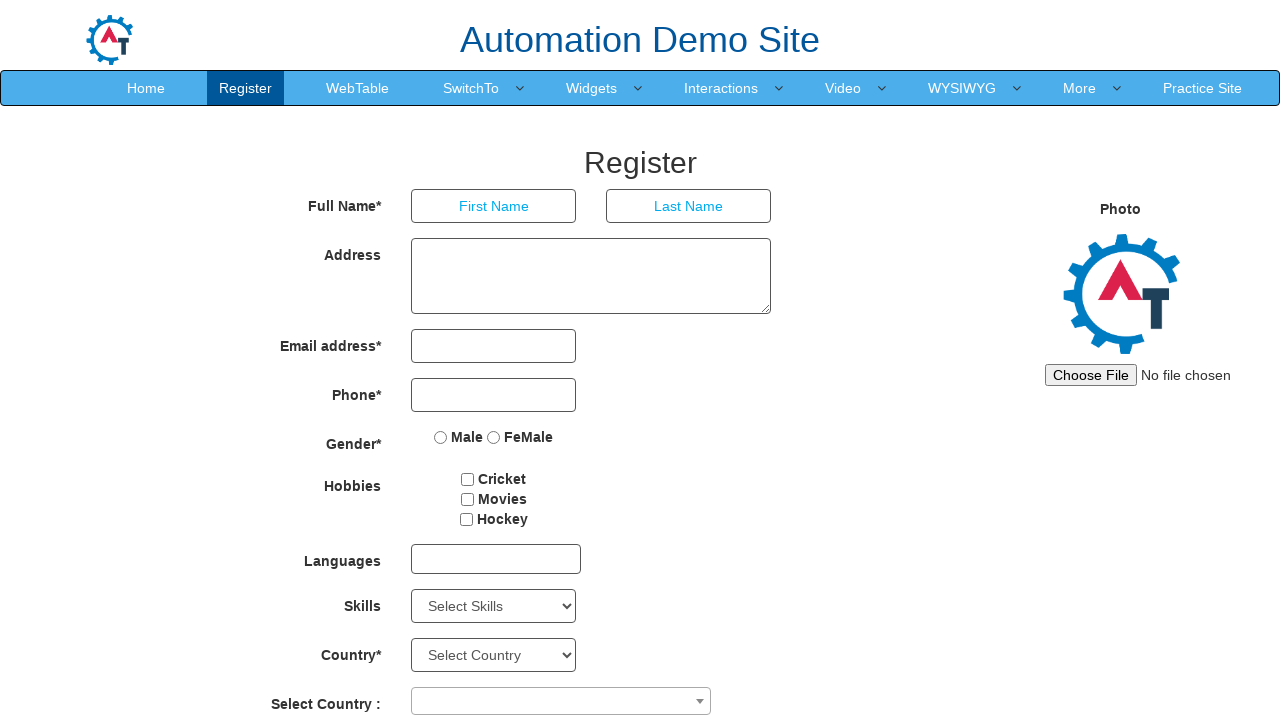

Filled first name field with 'Ram' on input[placeholder='First Name']
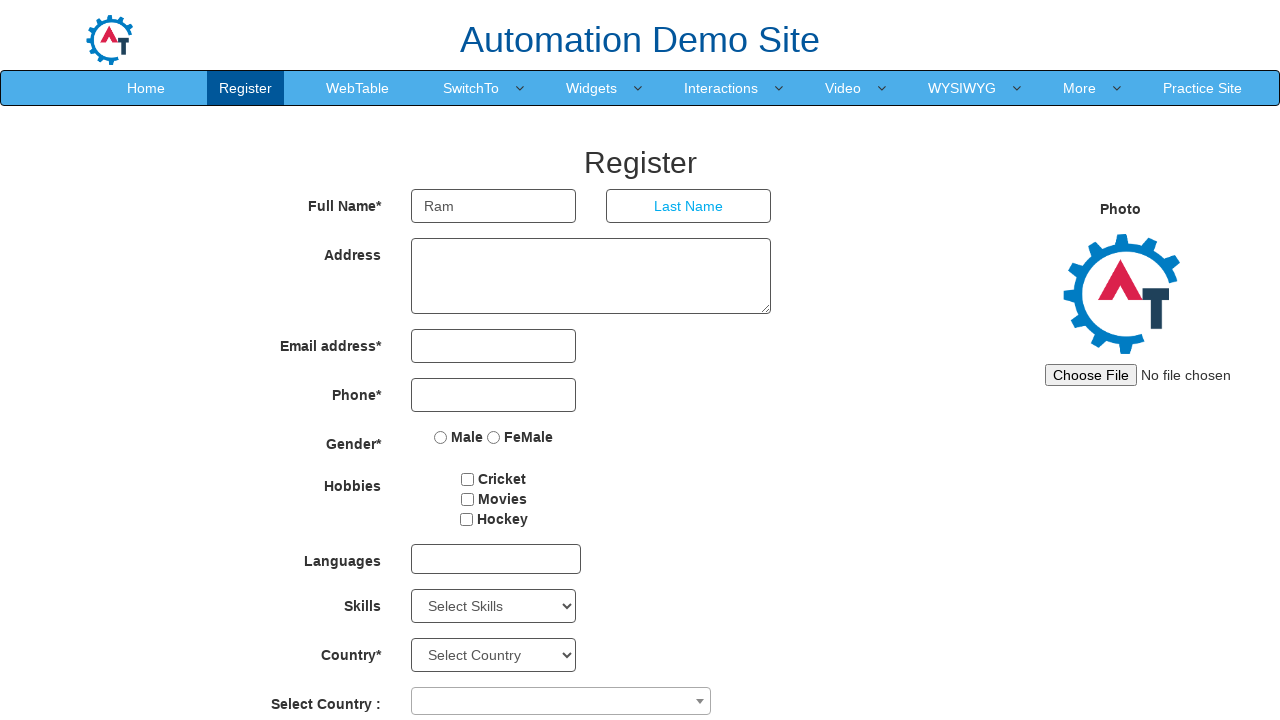

Filled last name field with 'sharma' on input[placeholder='Last Name']
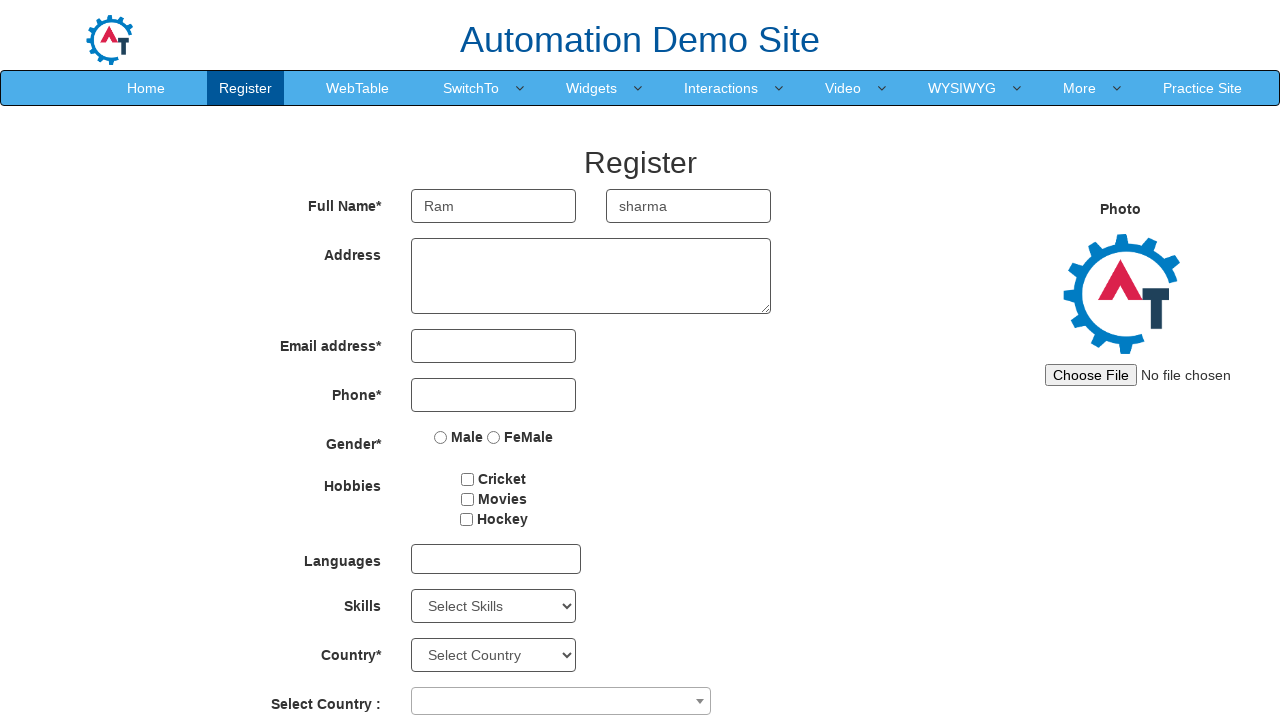

Waited 1 second to observe registration form
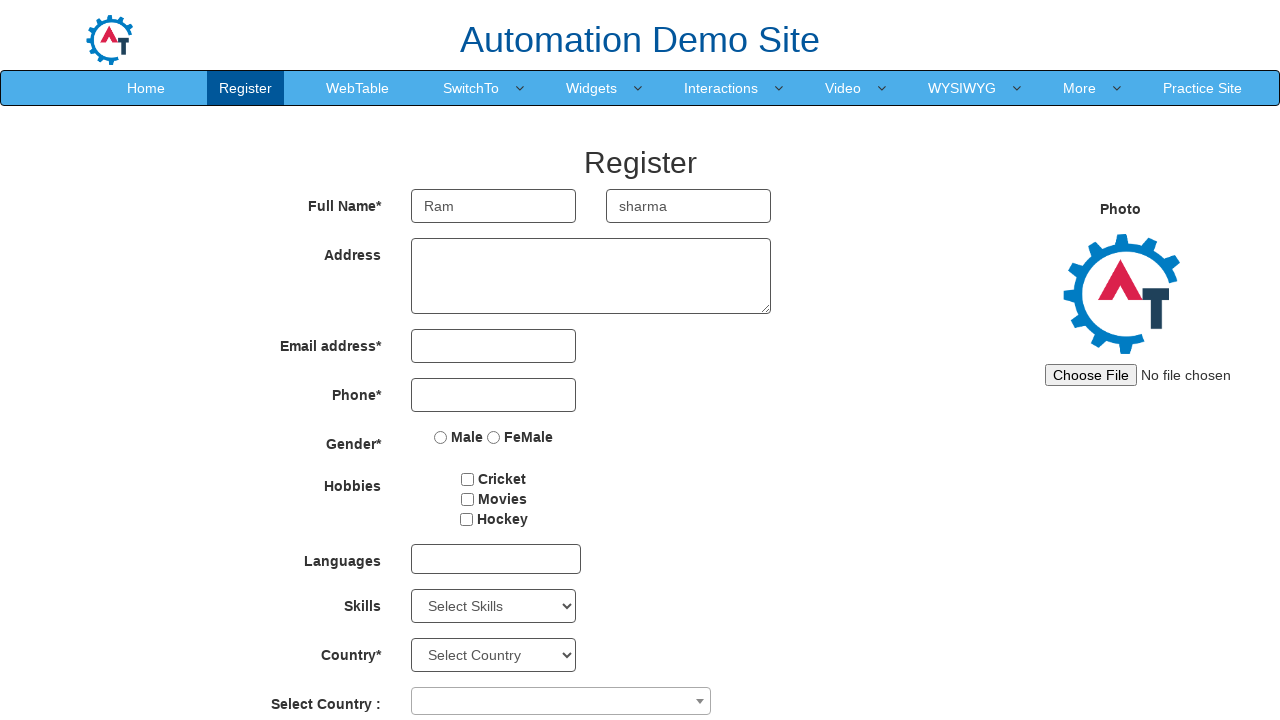

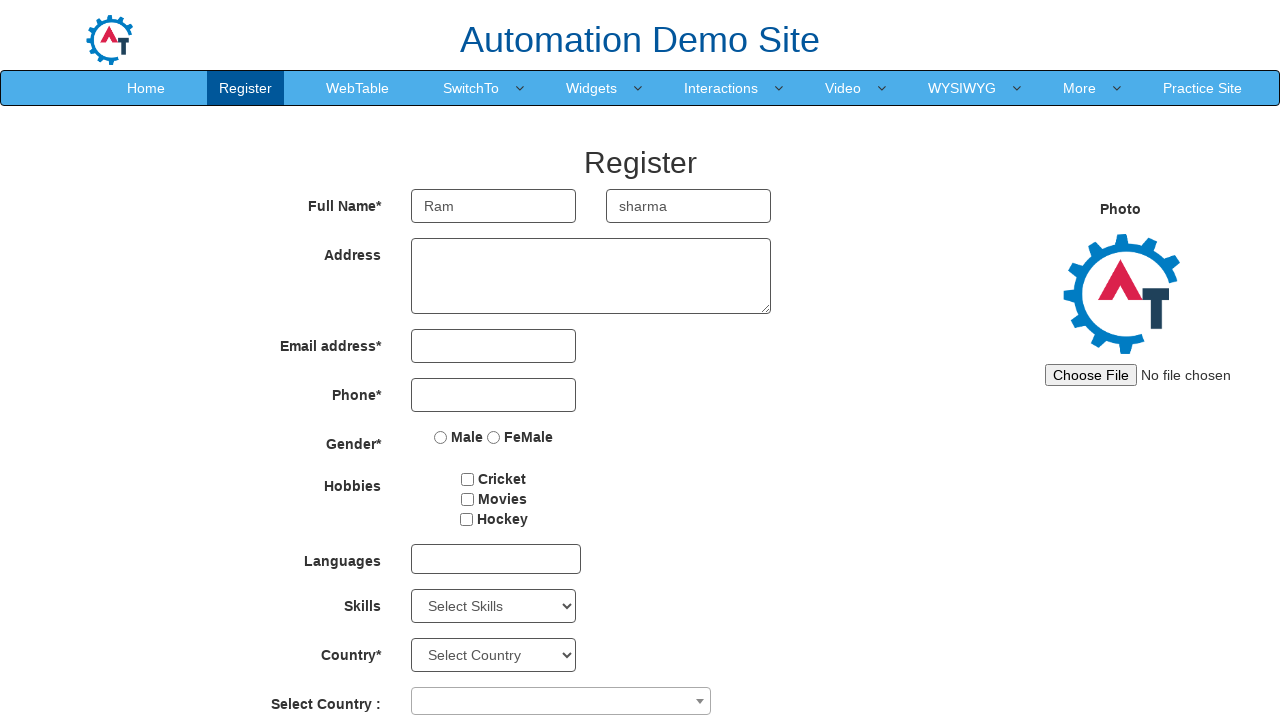